Tests registration failure with invalid email format and verifies error message

Starting URL: https://sharelane.com/cgi-bin/register.py

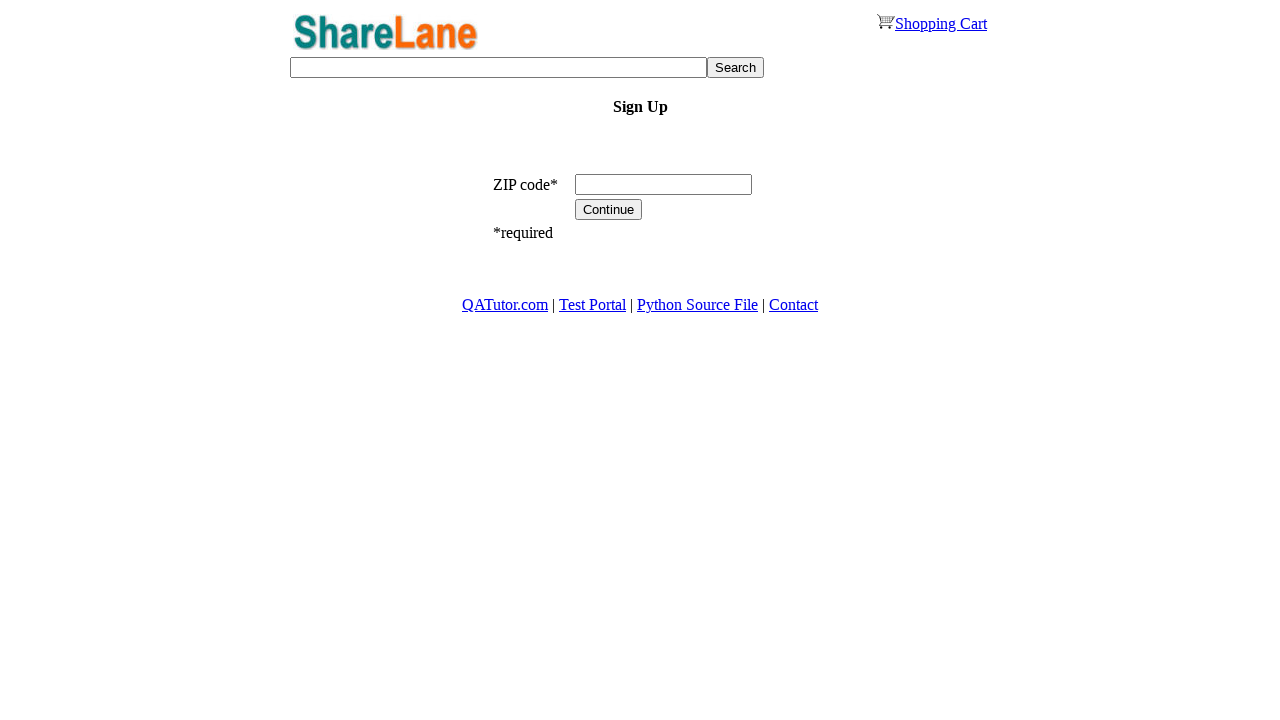

Filled zip code field with '12345' on input[name='zip_code']
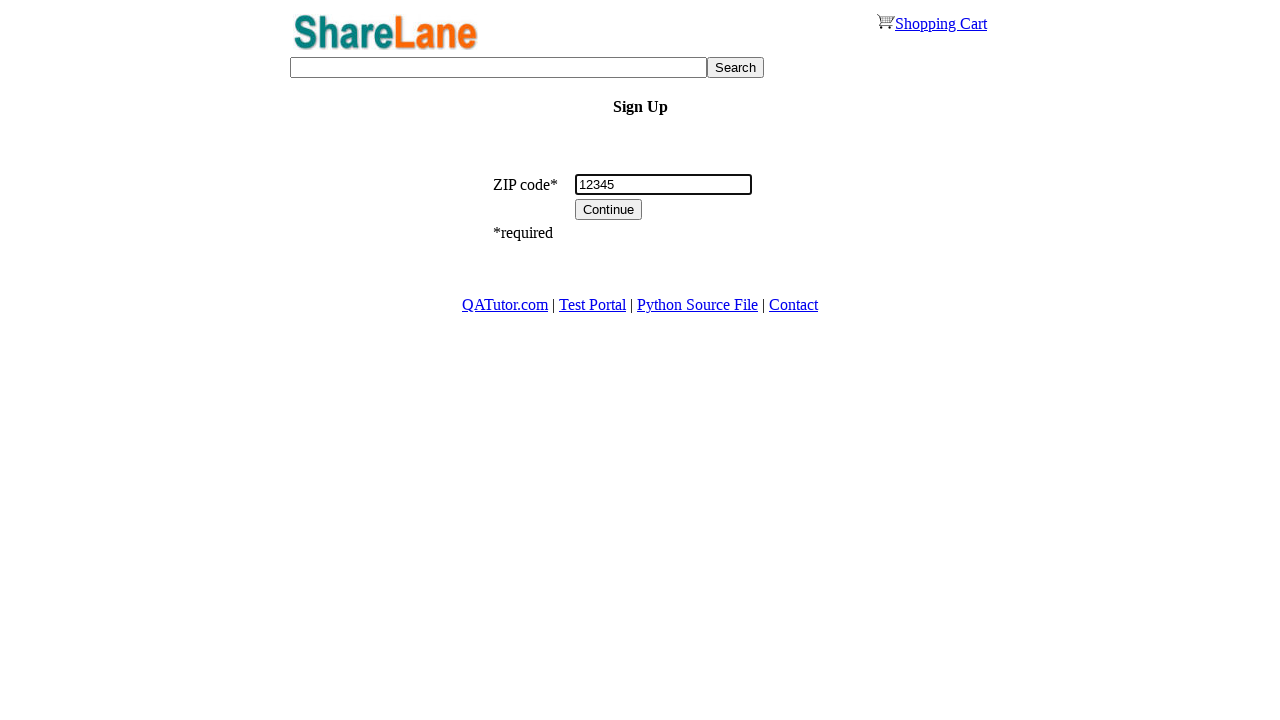

Clicked Continue button to proceed to registration form at (609, 210) on input[value='Continue']
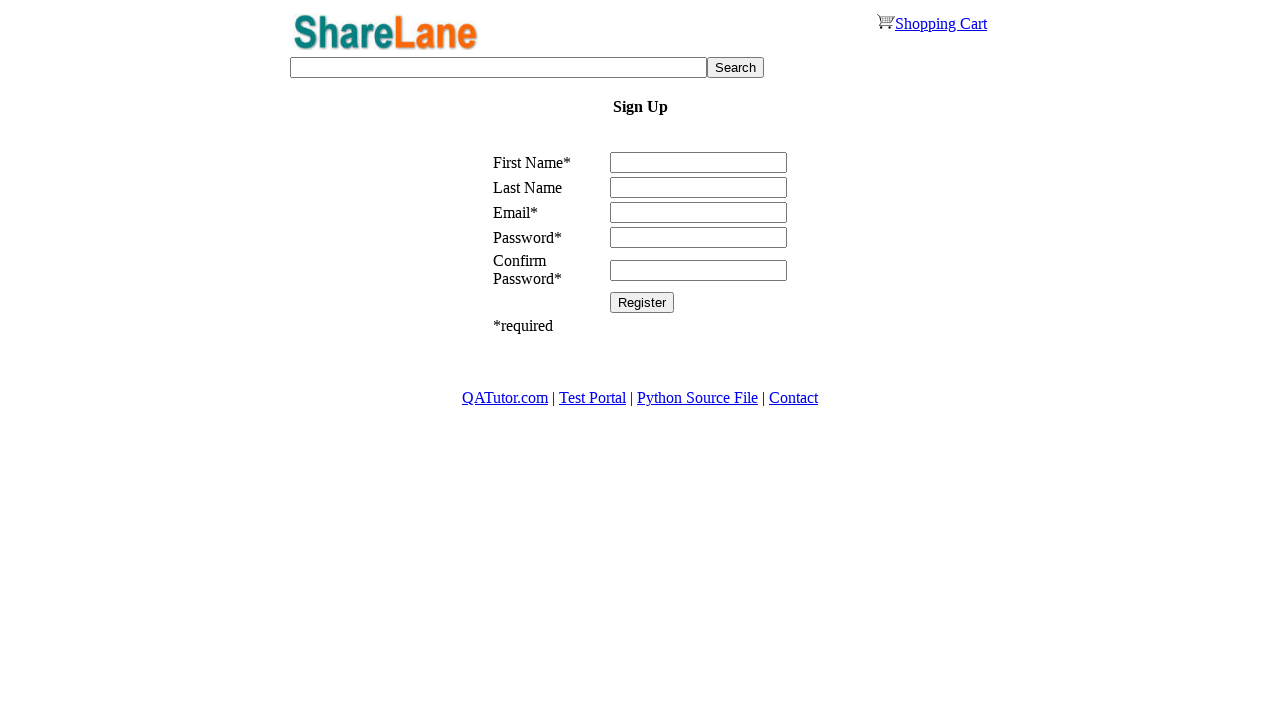

Filled first name field with 'Tatyana' on input[name='first_name']
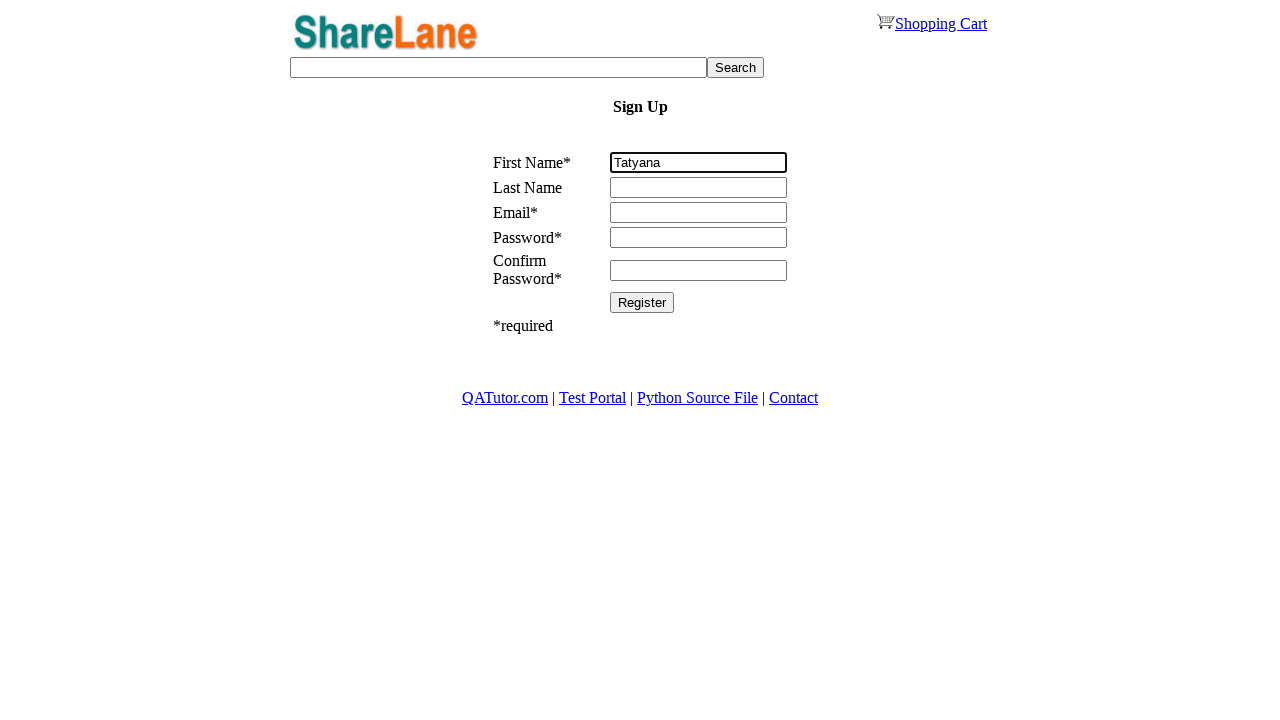

Filled email field with invalid format 'tati@g' on input[name='email']
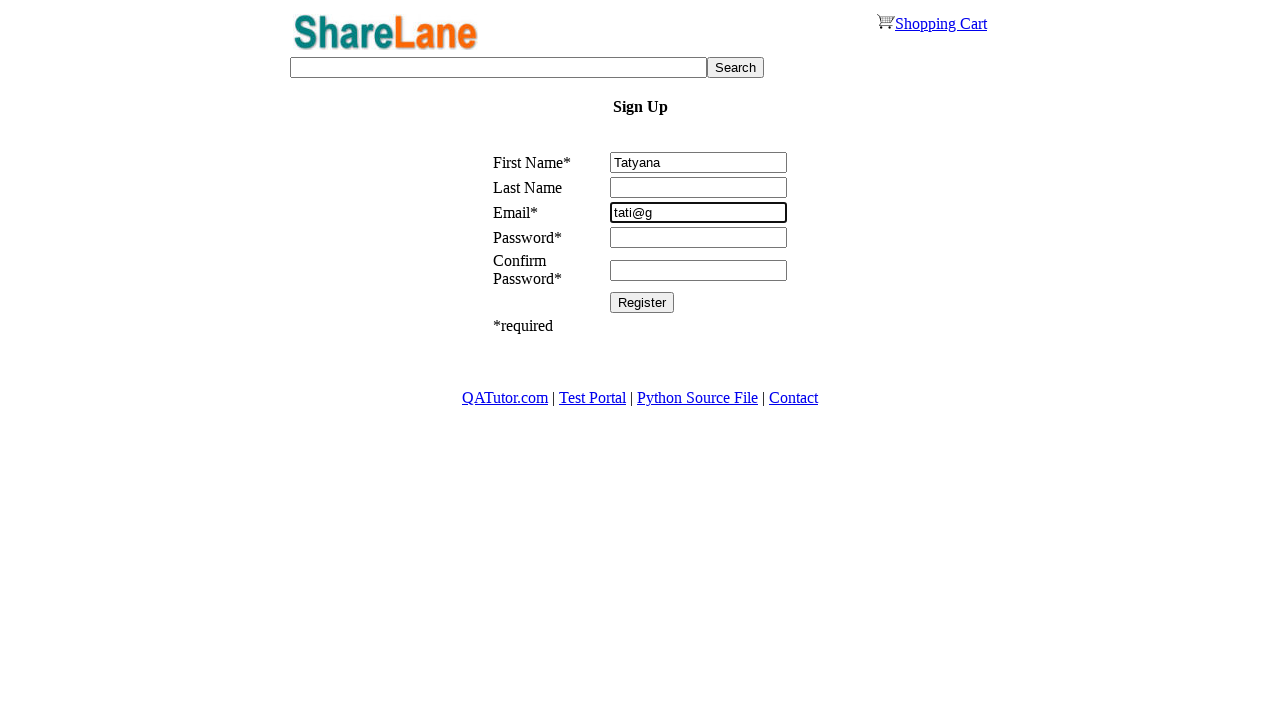

Filled password field with 'Tester_1' on input[name='password1']
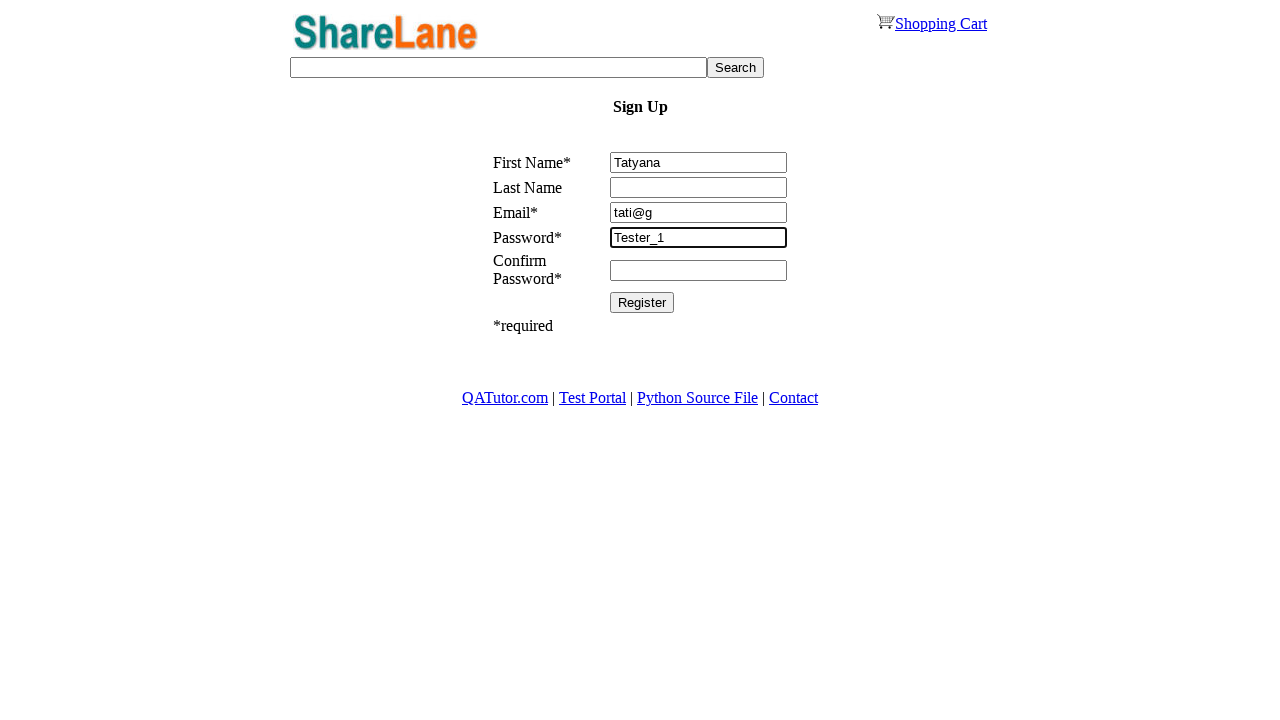

Filled confirm password field with 'Tester_1' on input[name='password2']
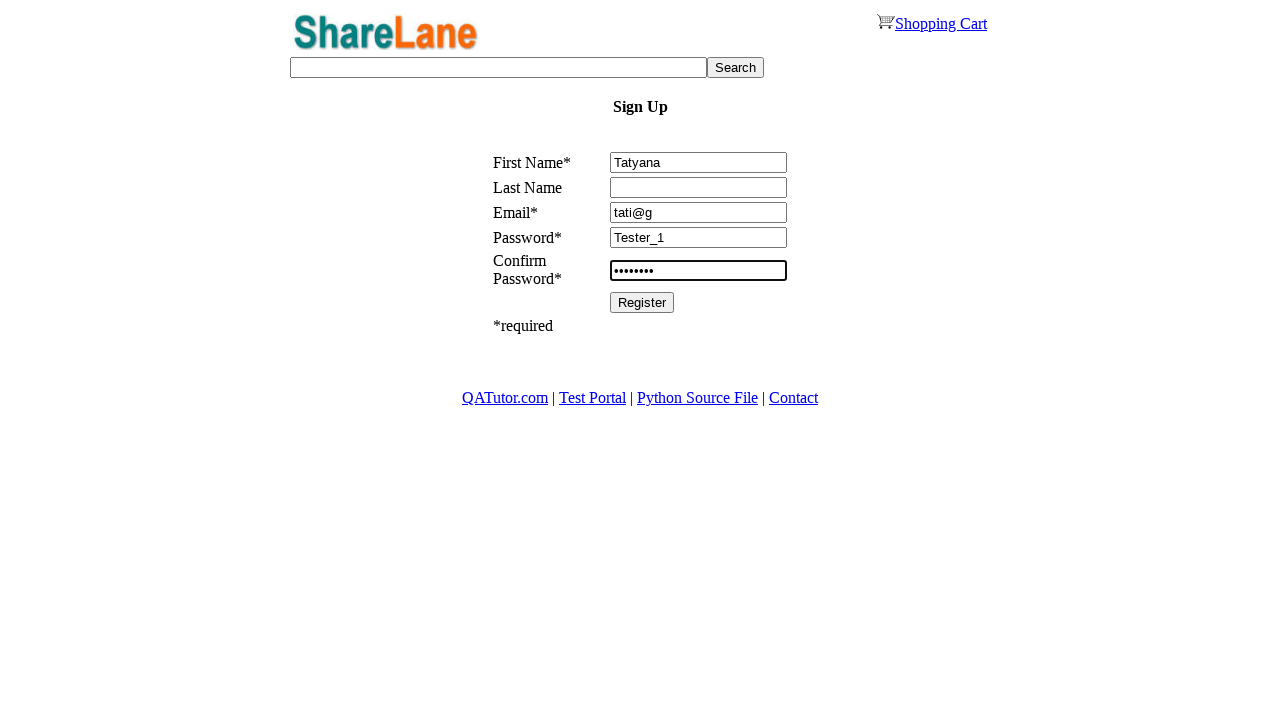

Clicked Register button to submit registration form at (642, 302) on input[value='Register']
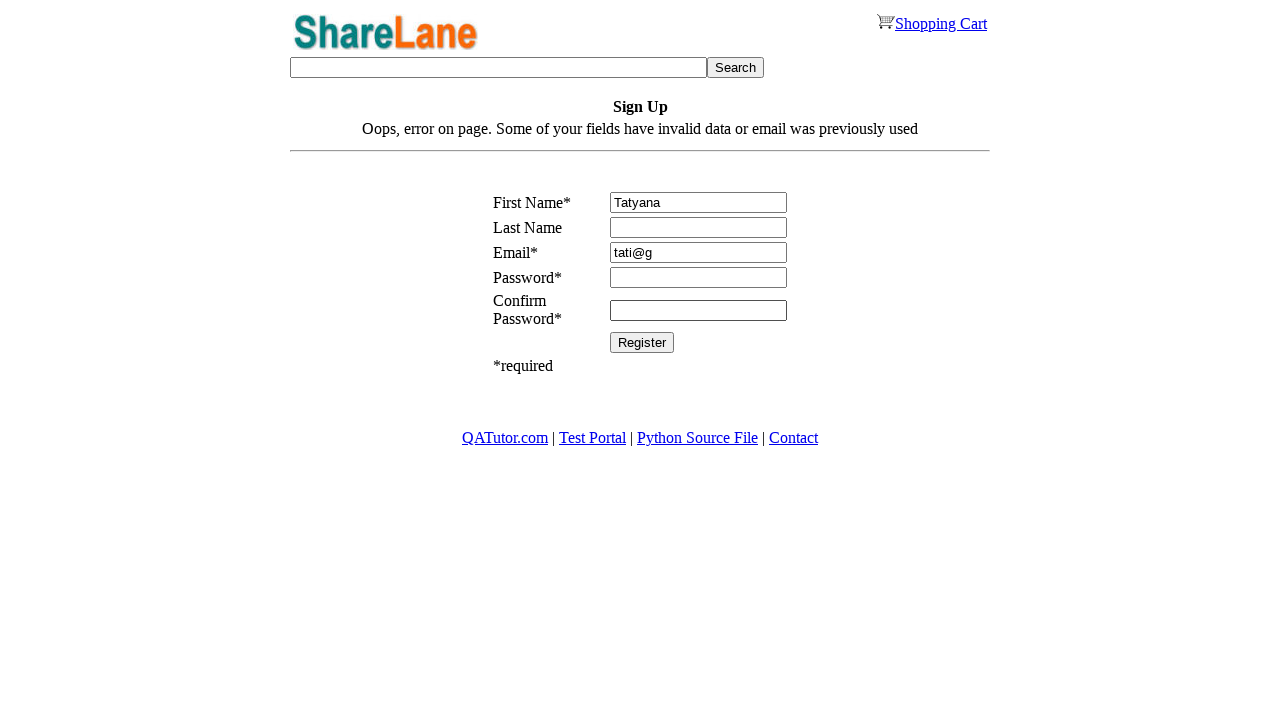

Verified error message displayed for invalid email format
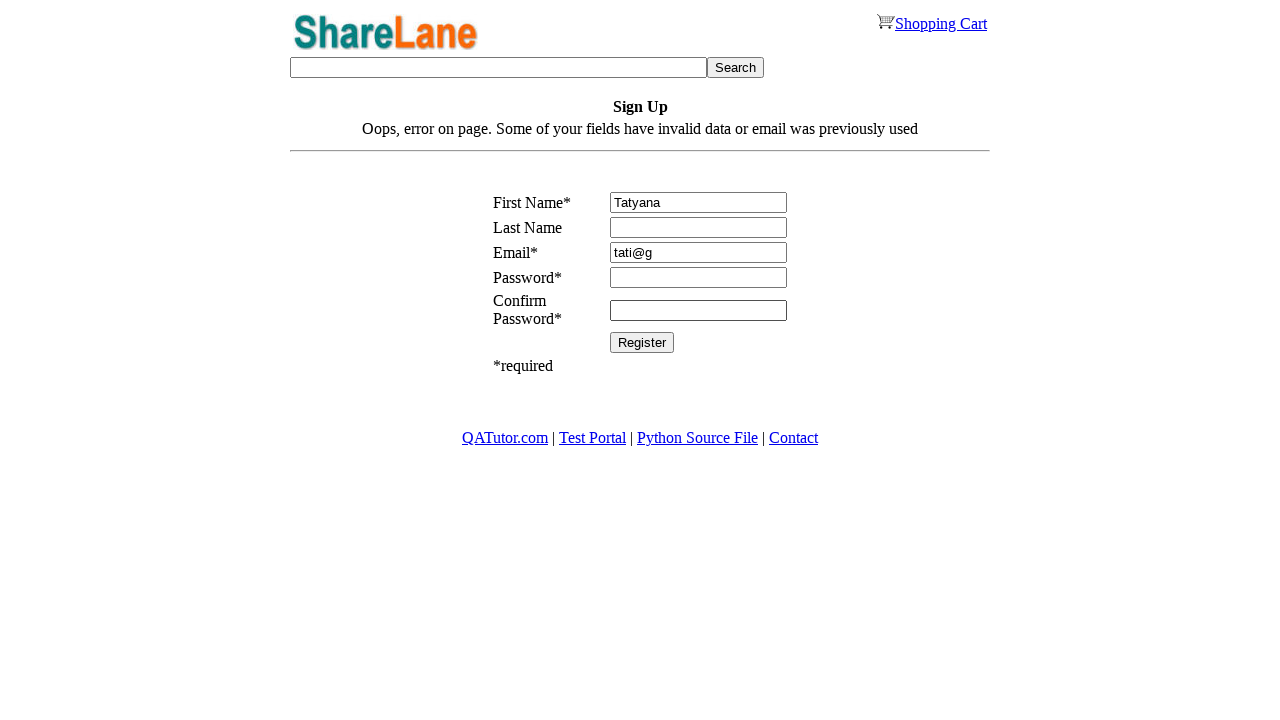

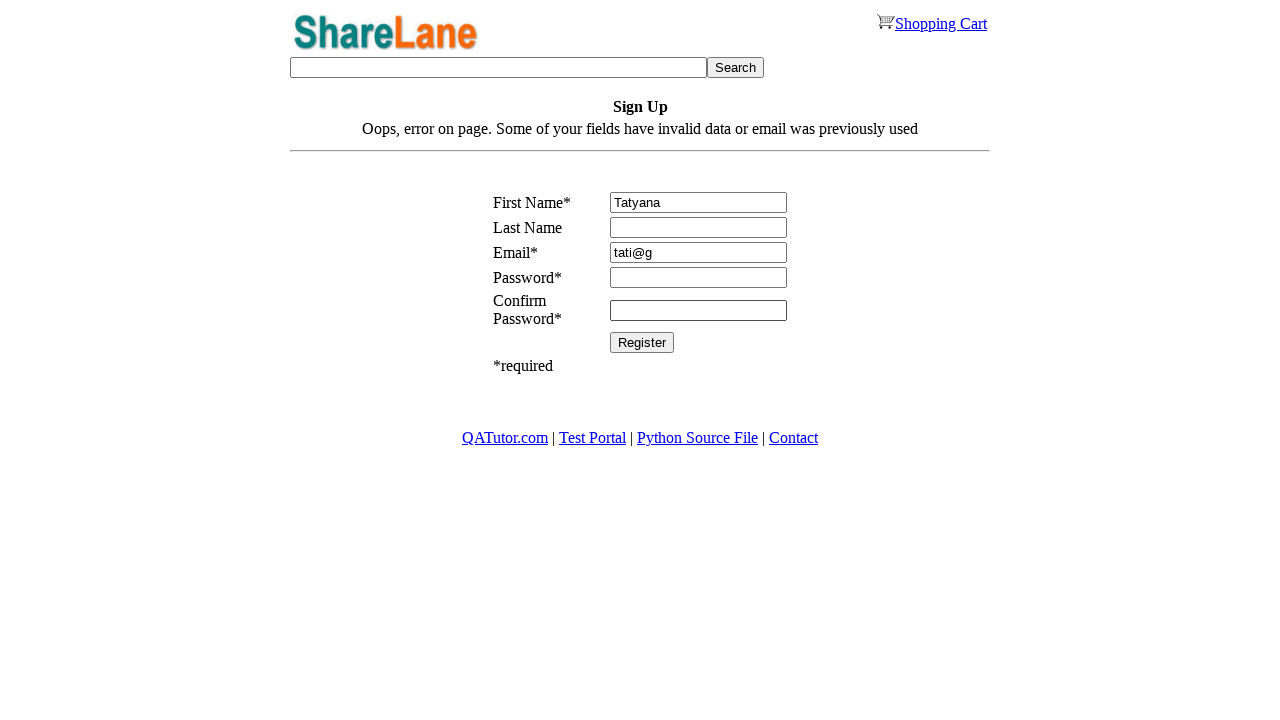